Tests joining a webcam/video stream application by entering a username and granting media permissions. The script enters a display name and confirms to join a media session.

Starting URL: https://live.monetanalytics.com/stu_proc/student.html#

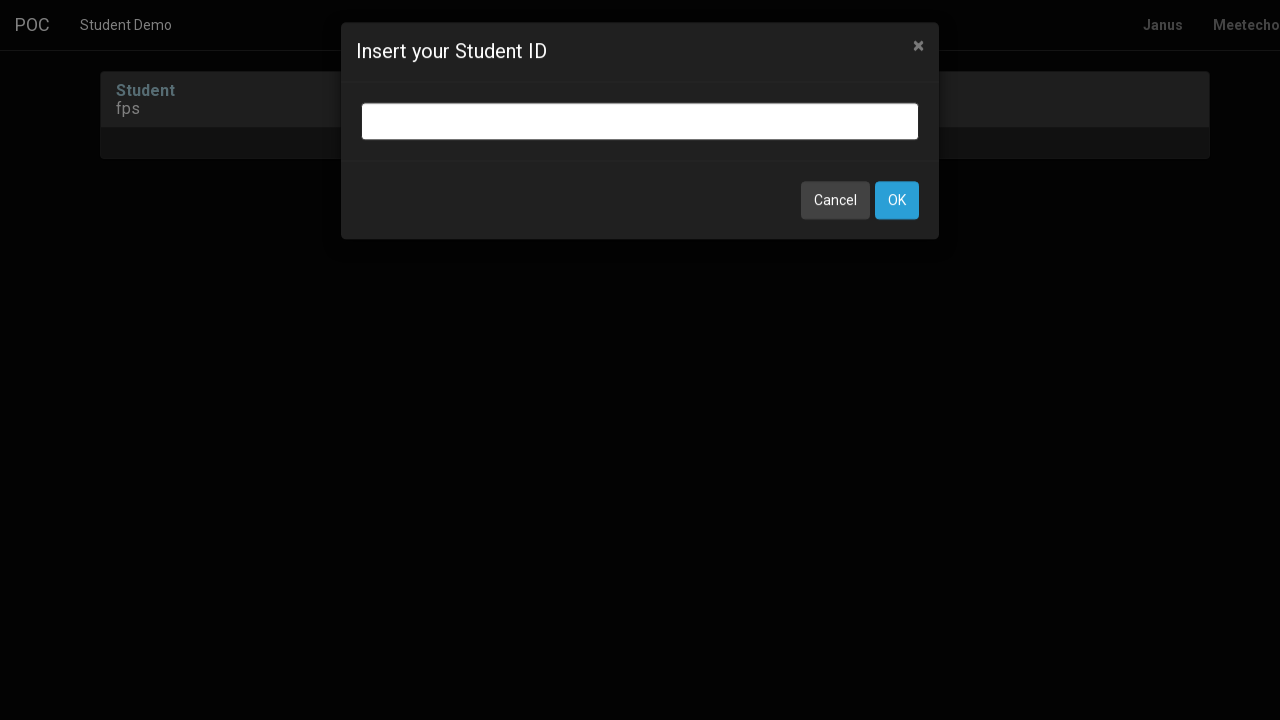

Granted camera and microphone permissions
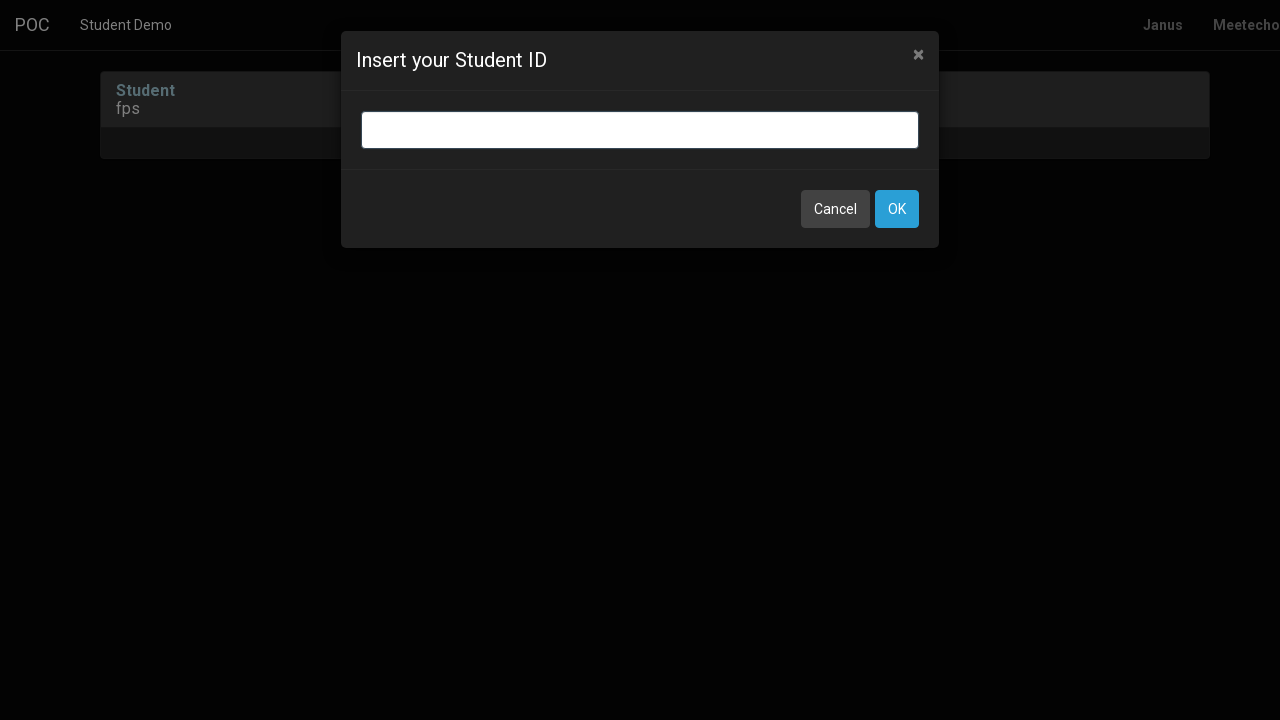

Entered display name 'TestUser42' in input field on input.bootbox-input.bootbox-input-text.form-control
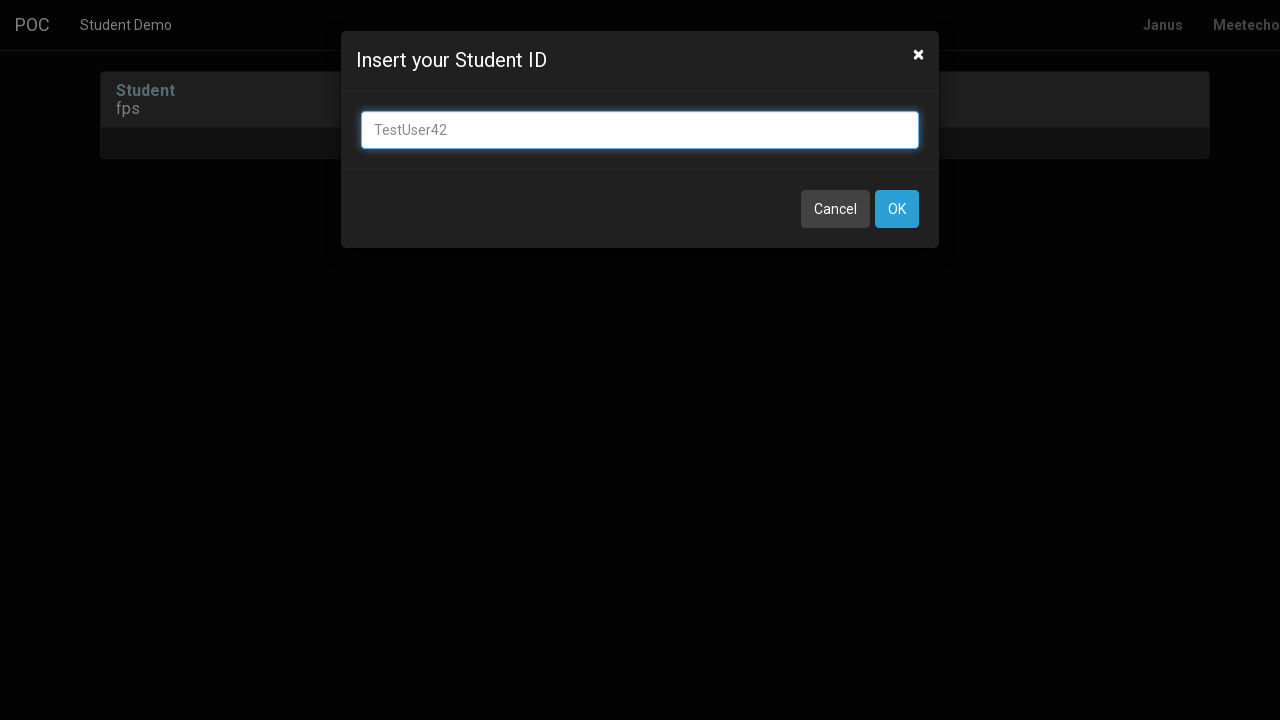

Clicked OK button to confirm joining the media session at (897, 209) on button:has-text('OK')
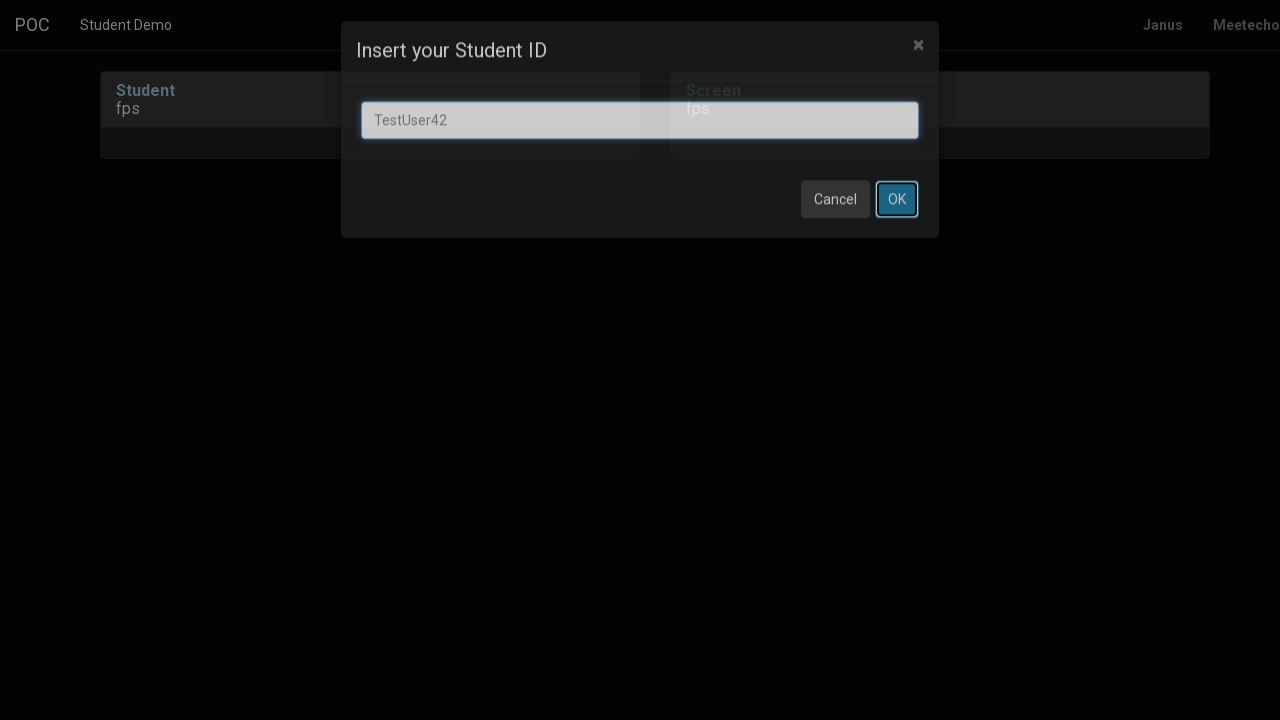

Waited 3 seconds for the page to process the join request
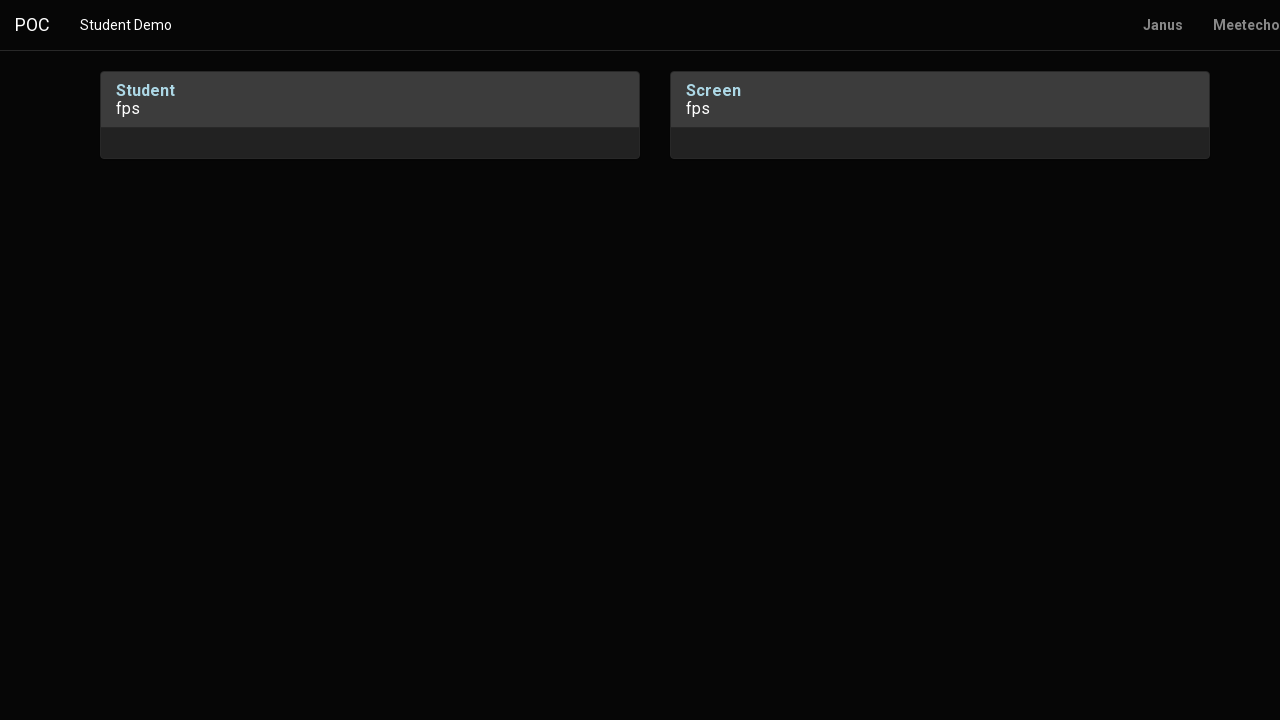

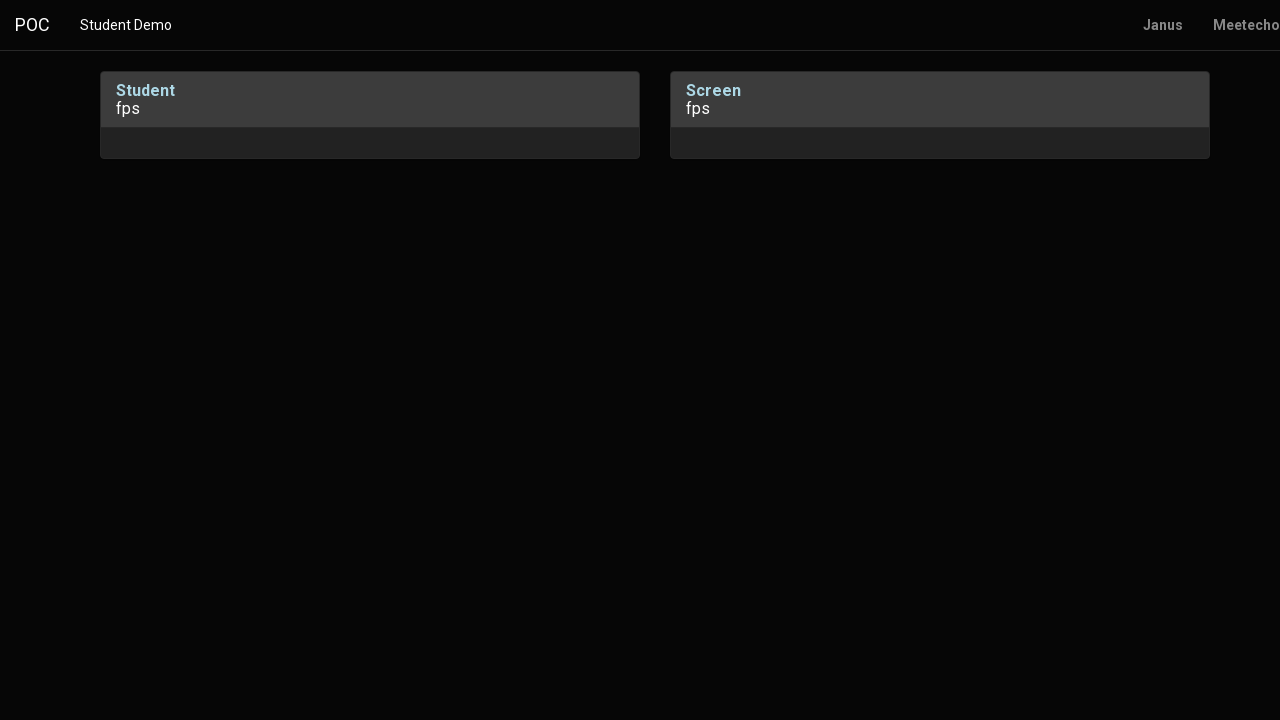